Tests multi-window browser handling by opening OpenCart website, then opening a new browser window and navigating to OrangeHRM website

Starting URL: https://www.opencart.com/

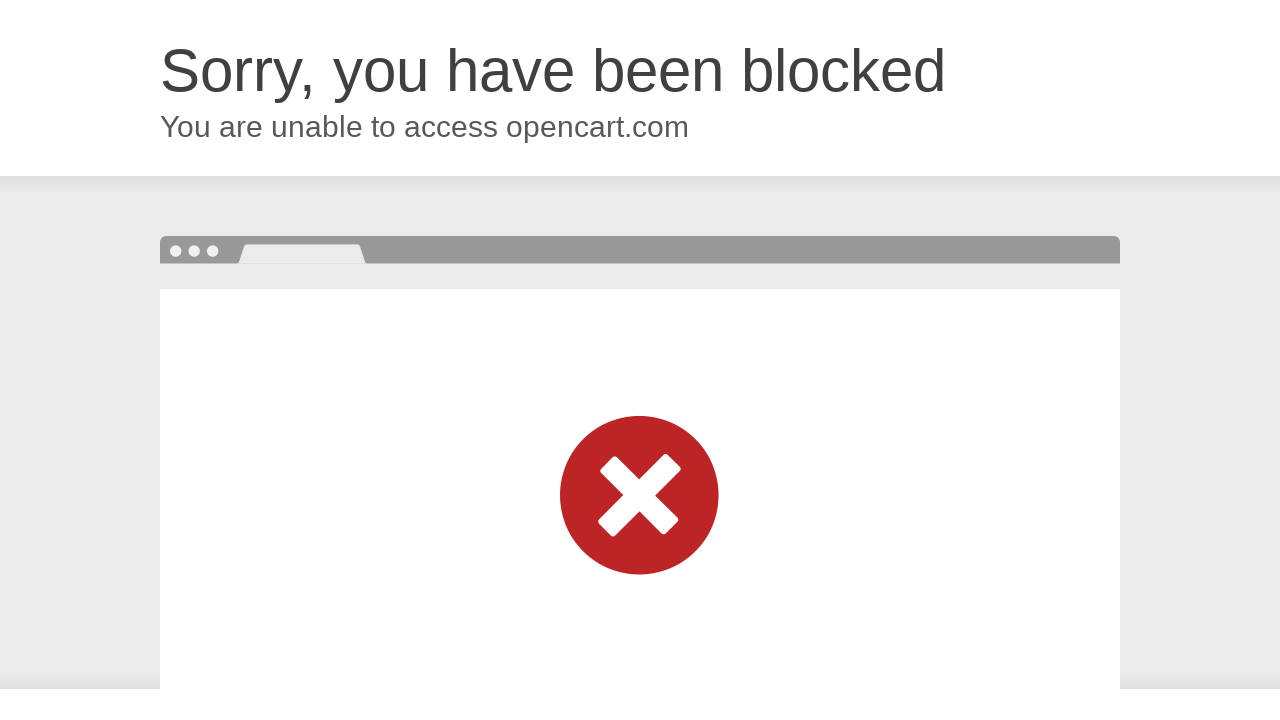

Opened a new browser window
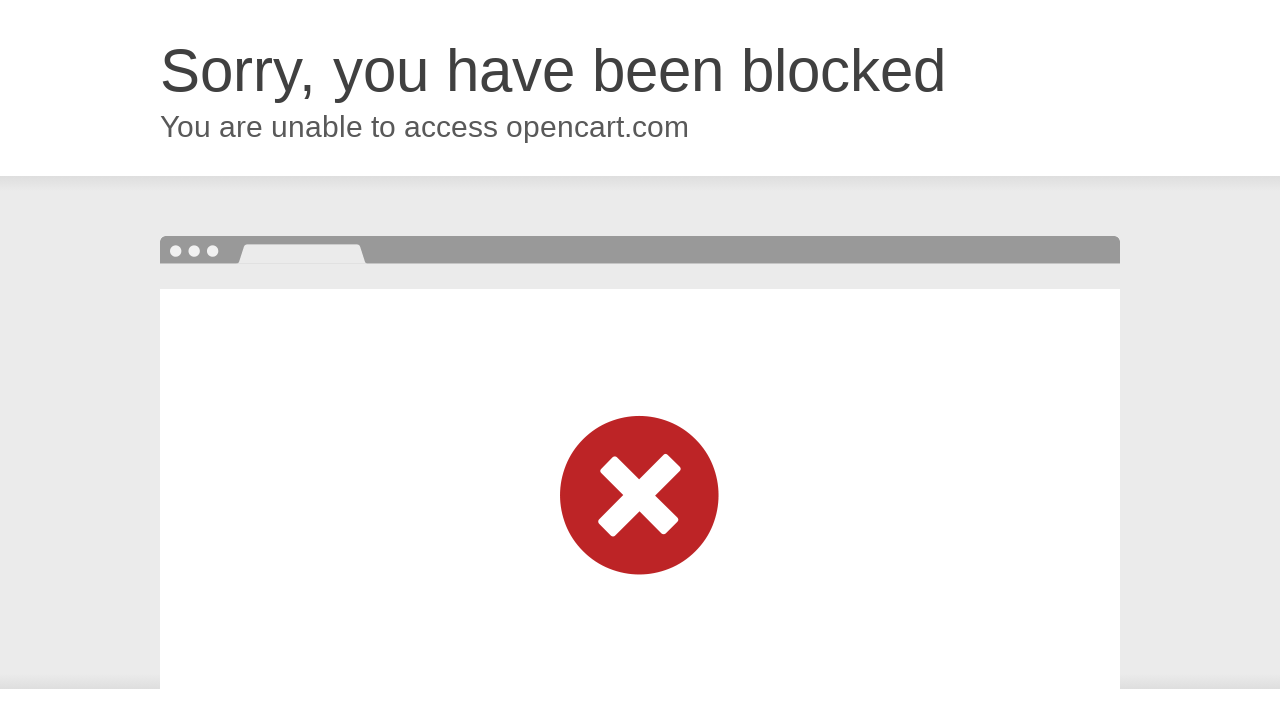

Navigated to OrangeHRM website in new window
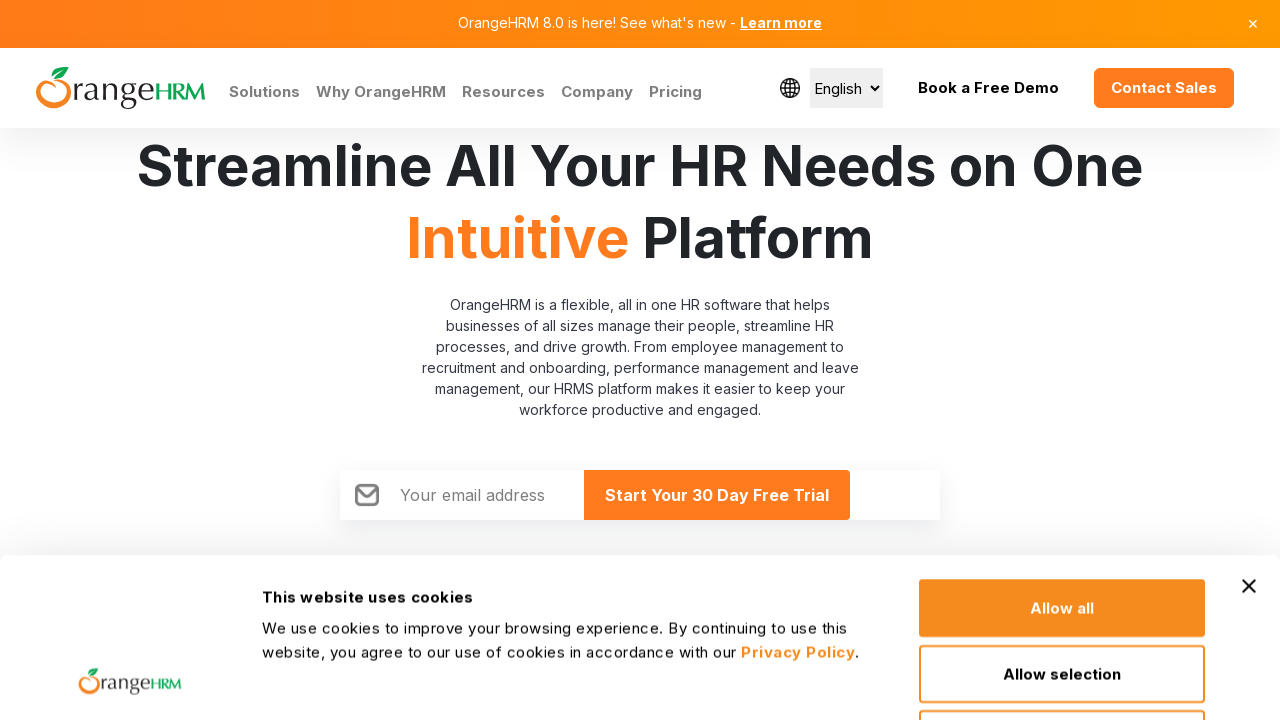

OrangeHRM page DOM content loaded
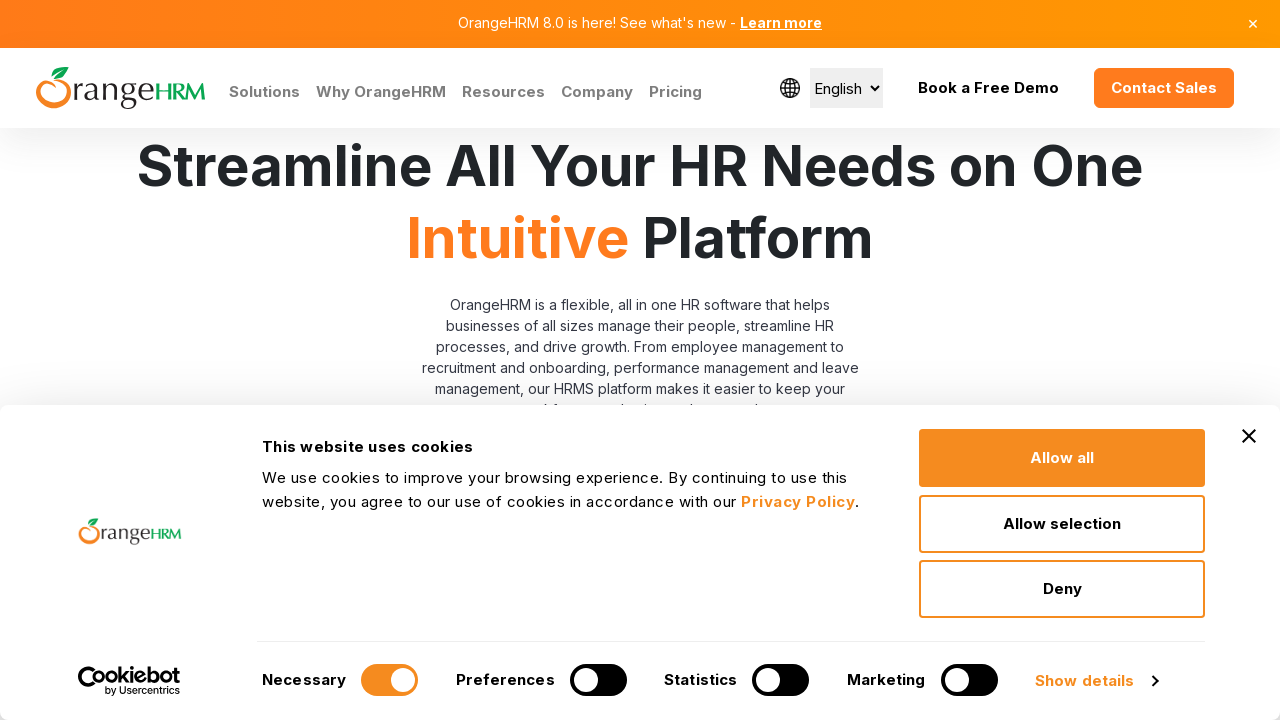

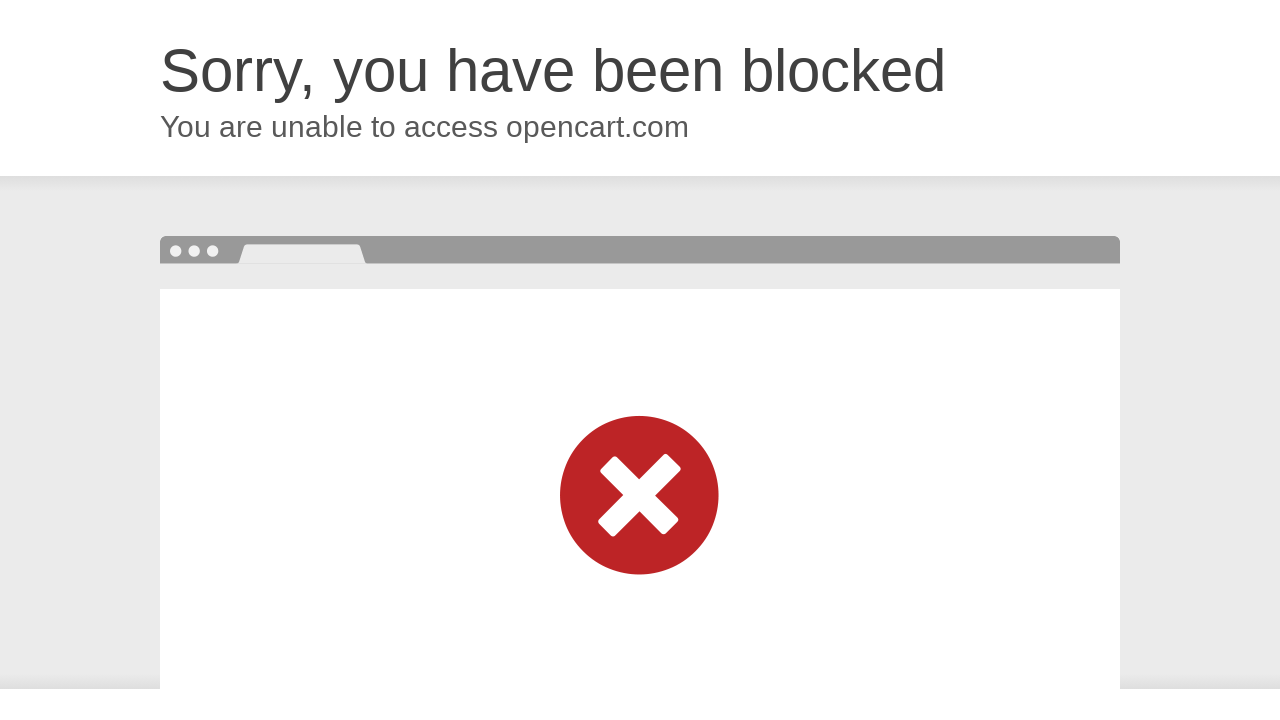